Tests a registration form by filling in first name, last name, and email fields, submitting the form, and verifying the success message is displayed.

Starting URL: http://suninjuly.github.io/registration1.html

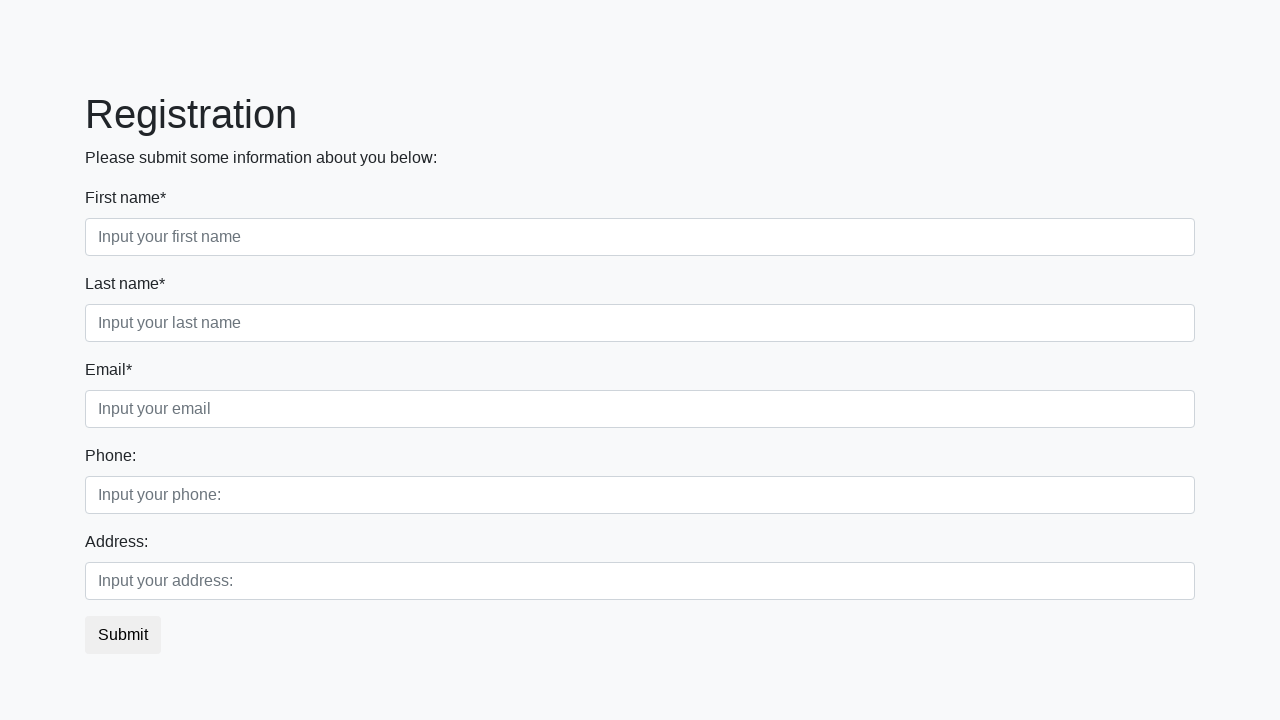

Filled first name field with 'Ivan' on [placeholder='Input your first name']
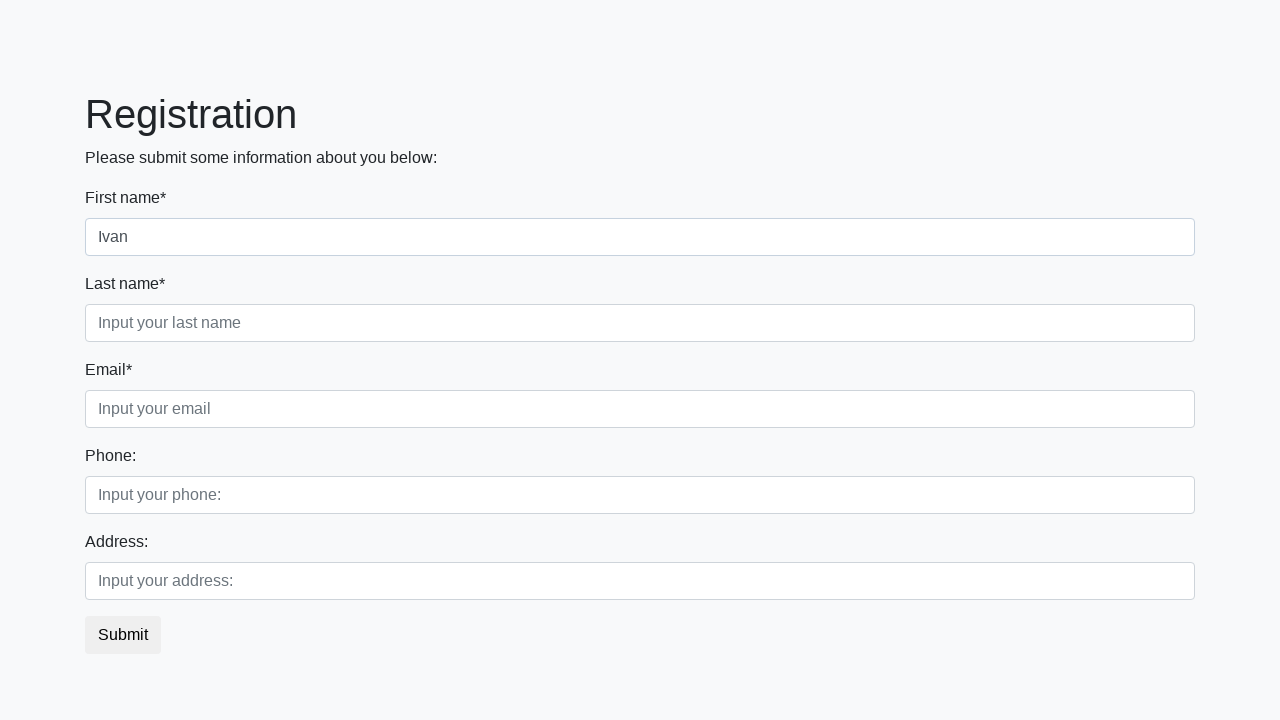

Filled last name field with 'Petrov' on [placeholder='Input your last name']
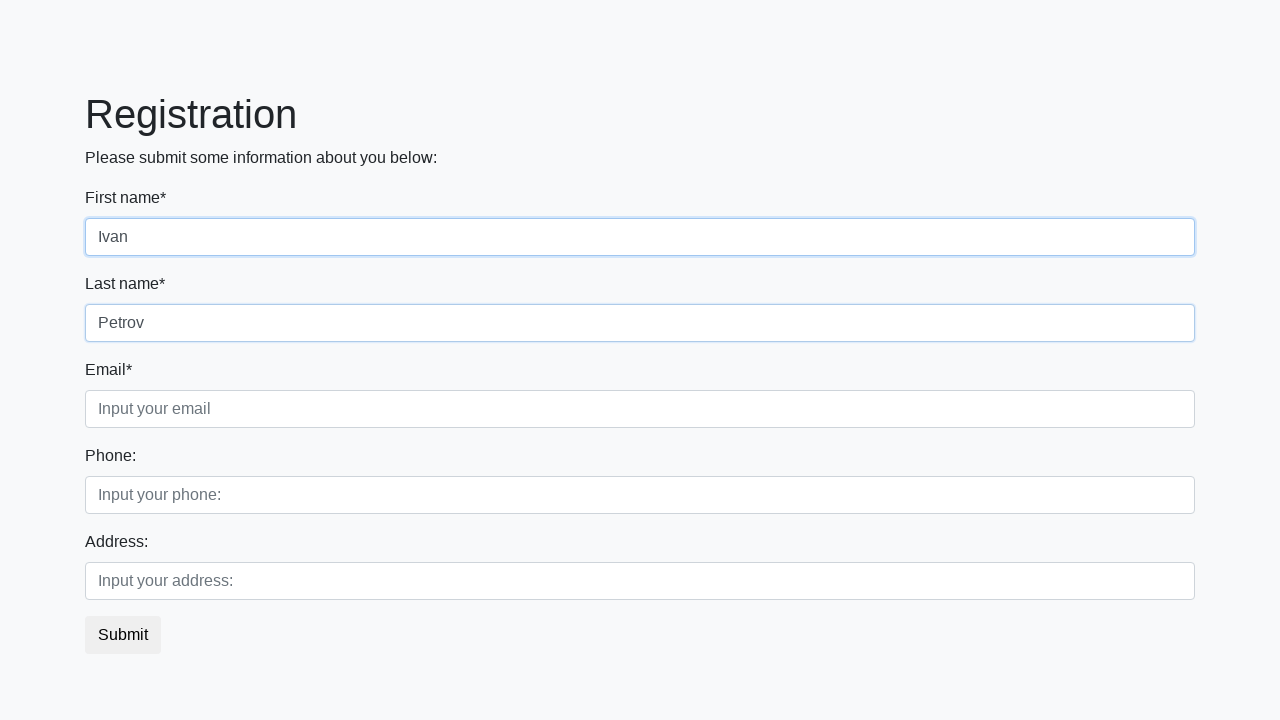

Filled email field with 'testuser@example.ru' on [placeholder='Input your email']
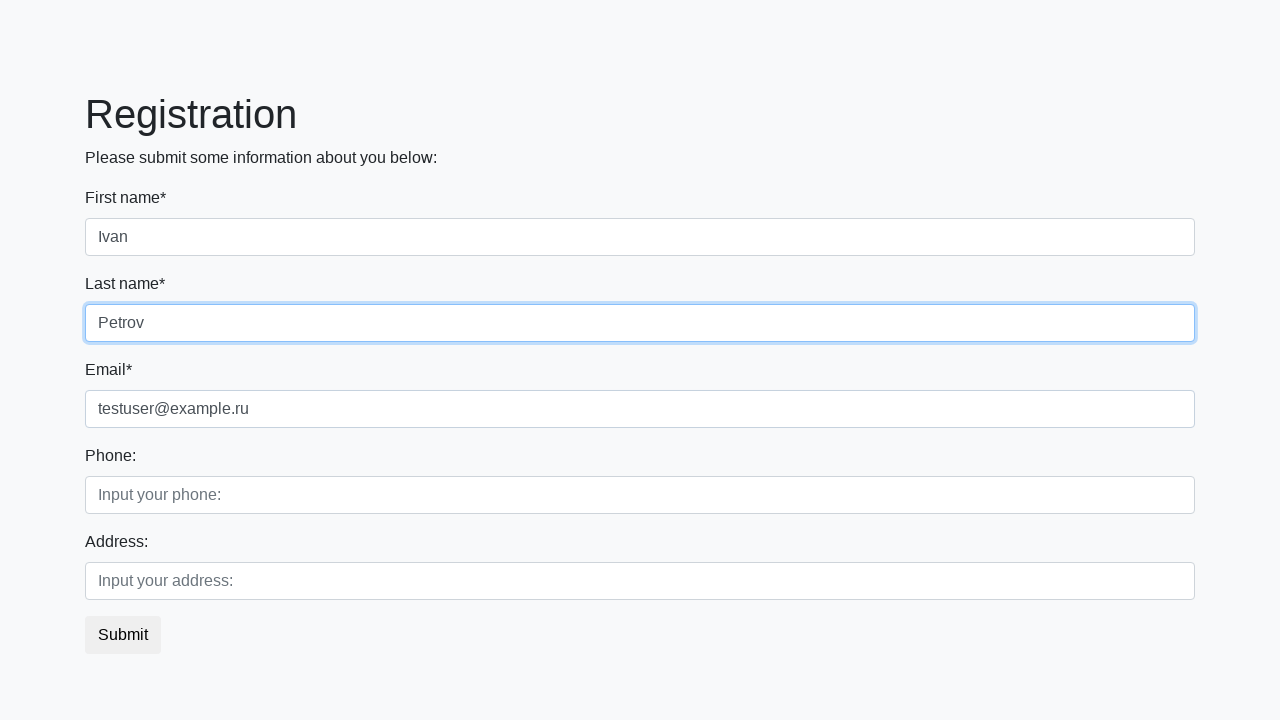

Clicked submit button to register at (123, 635) on button.btn
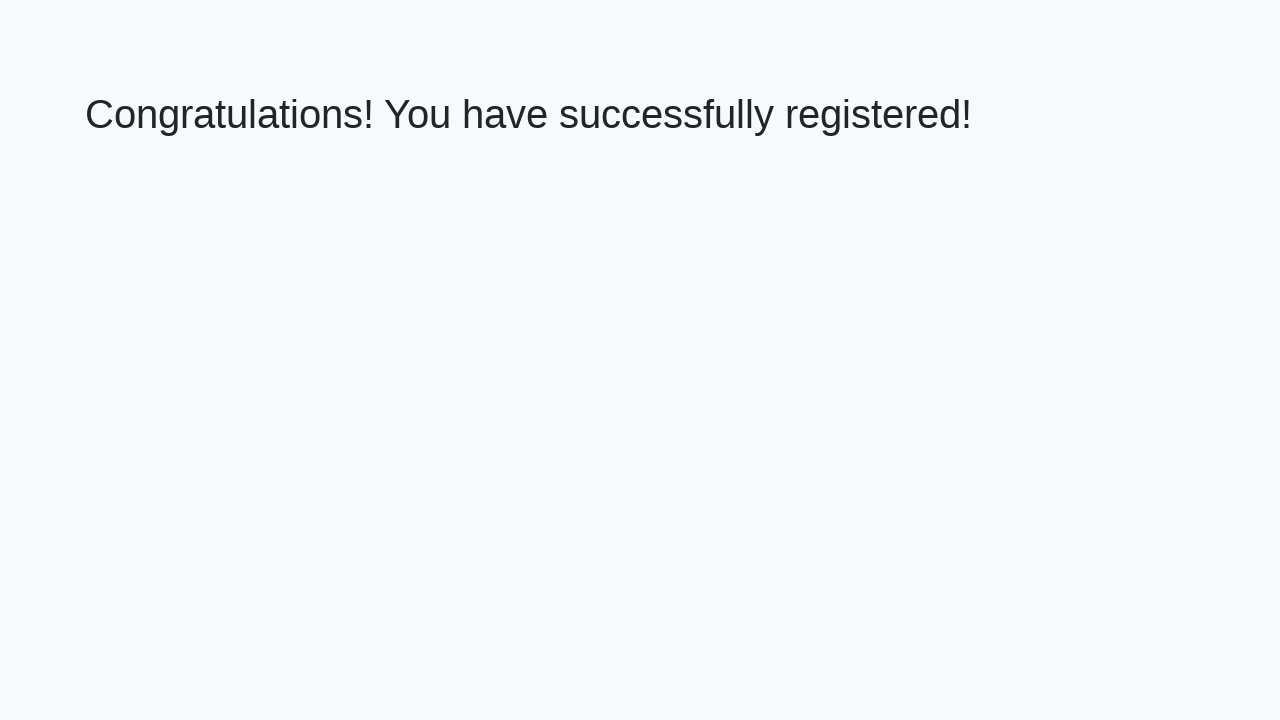

Success message heading loaded
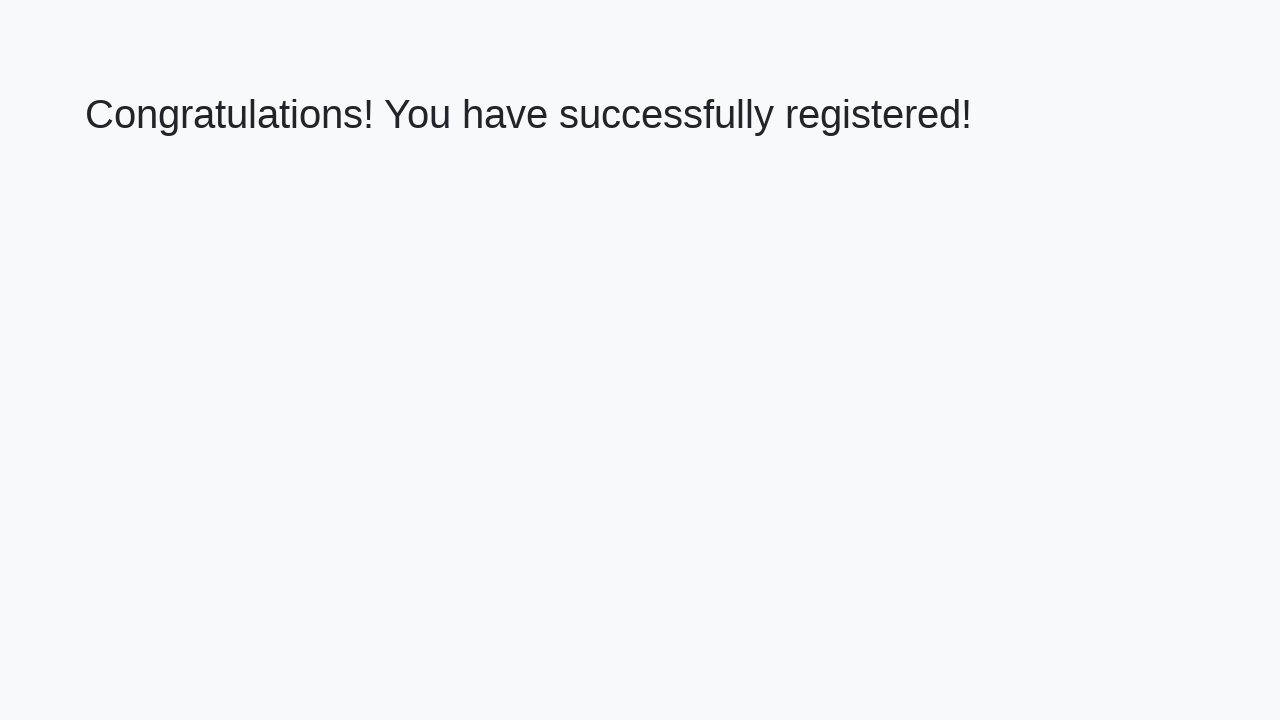

Retrieved success message text
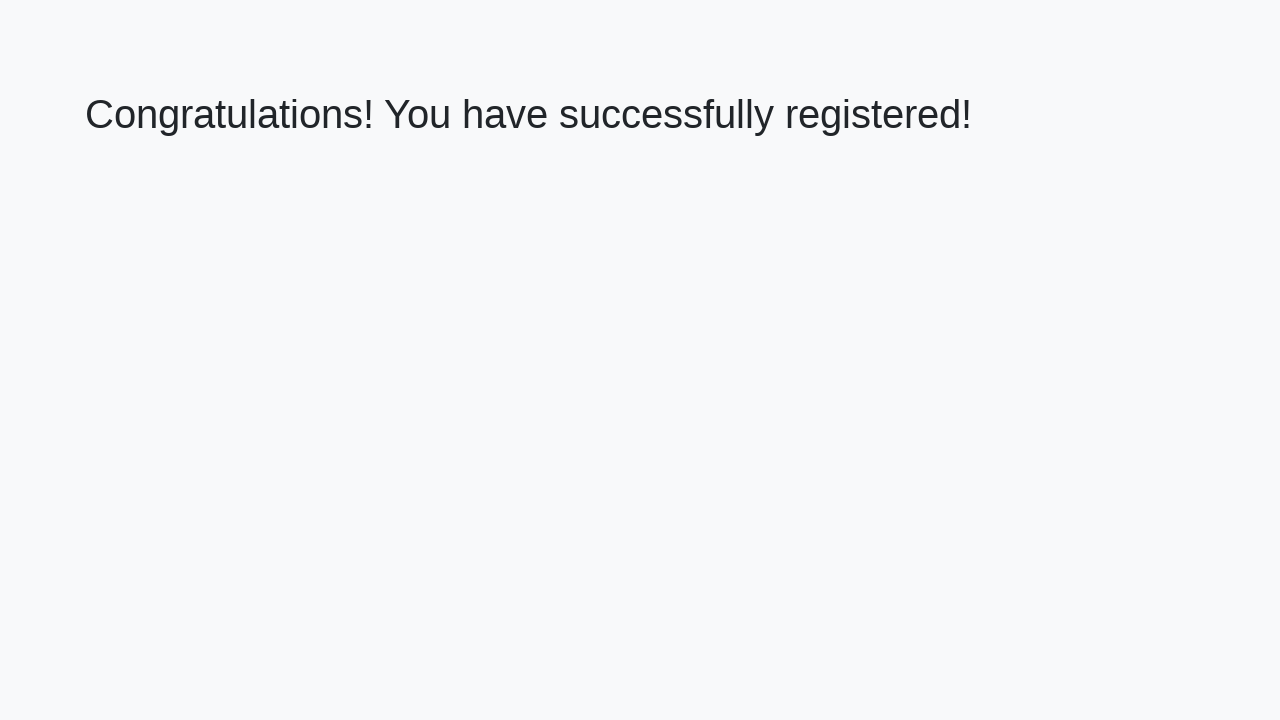

Verified success message: 'Congratulations! You have successfully registered!'
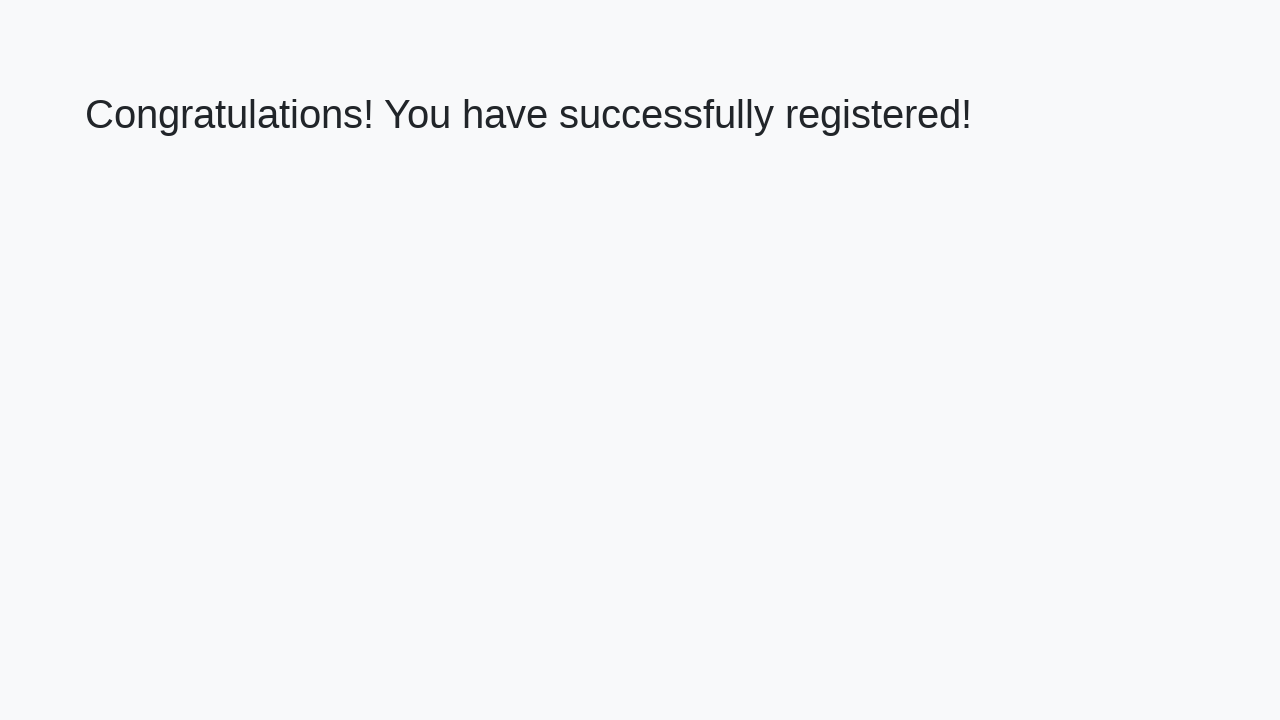

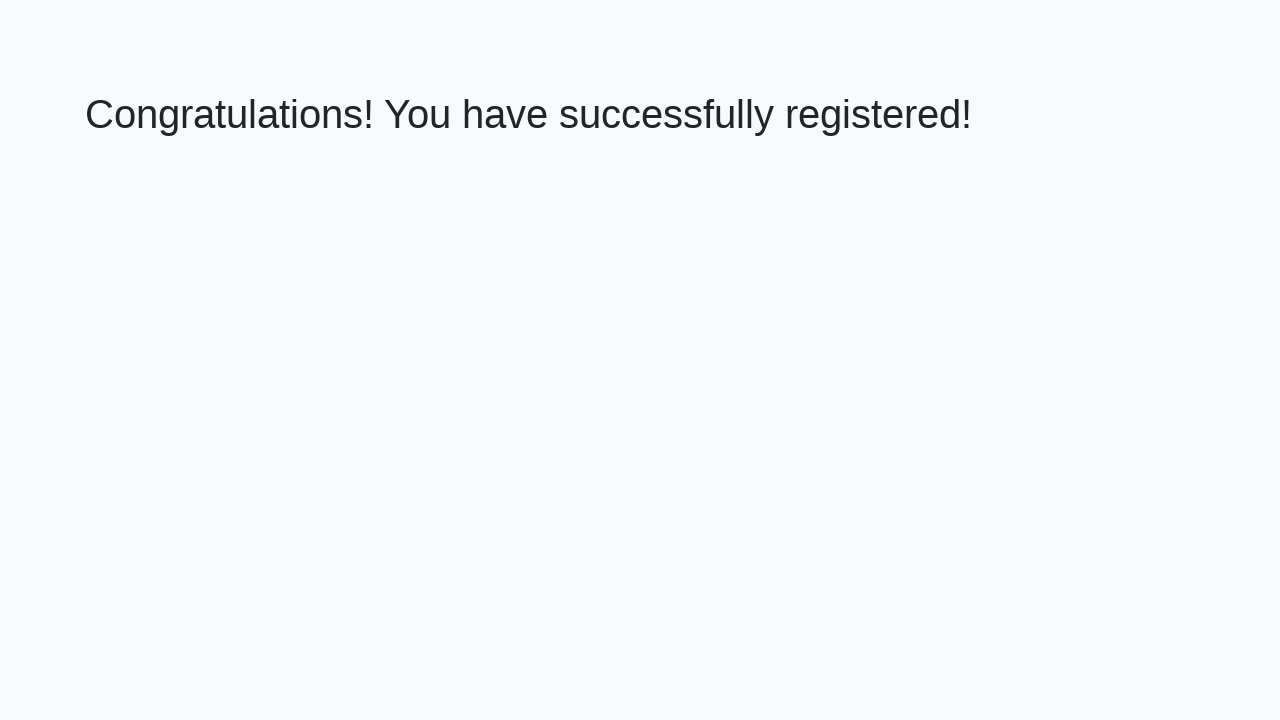